Tests drag and drop functionality on the jQuery UI droppable demo page by dragging an element and dropping it onto a target area within an iframe

Starting URL: https://jqueryui.com/droppable/

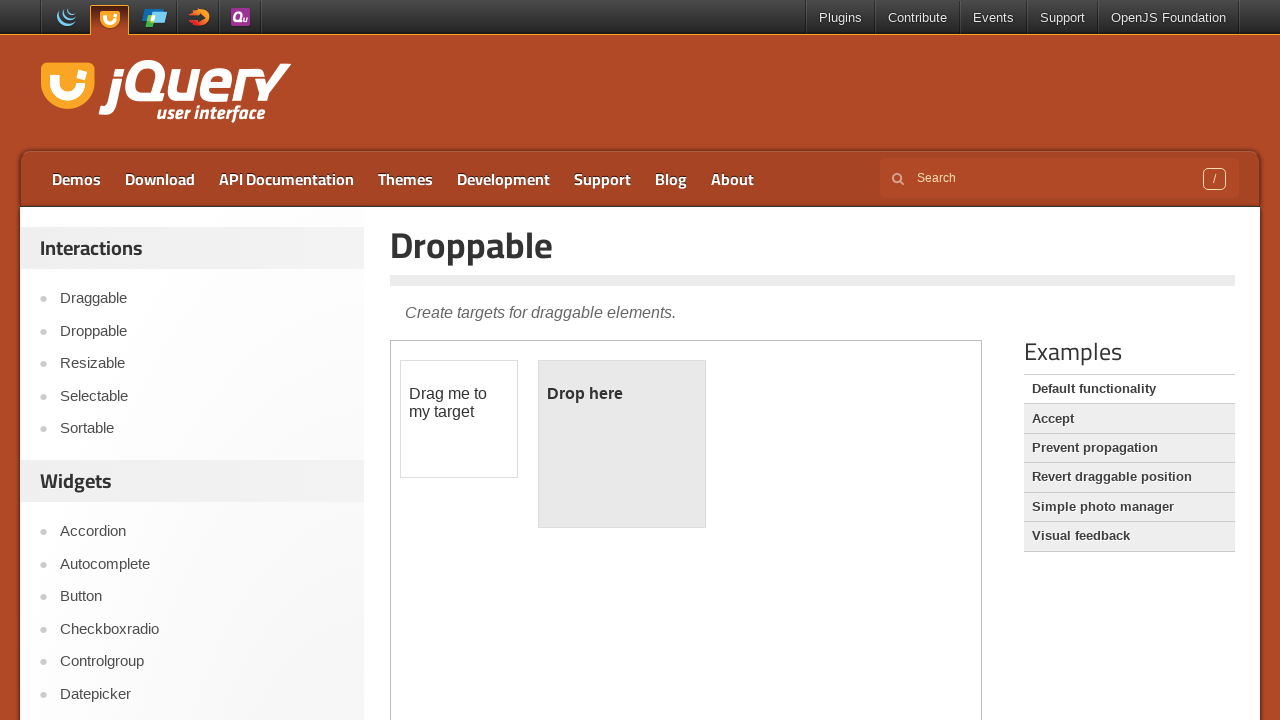

Located the demo iframe on the jQuery UI droppable page
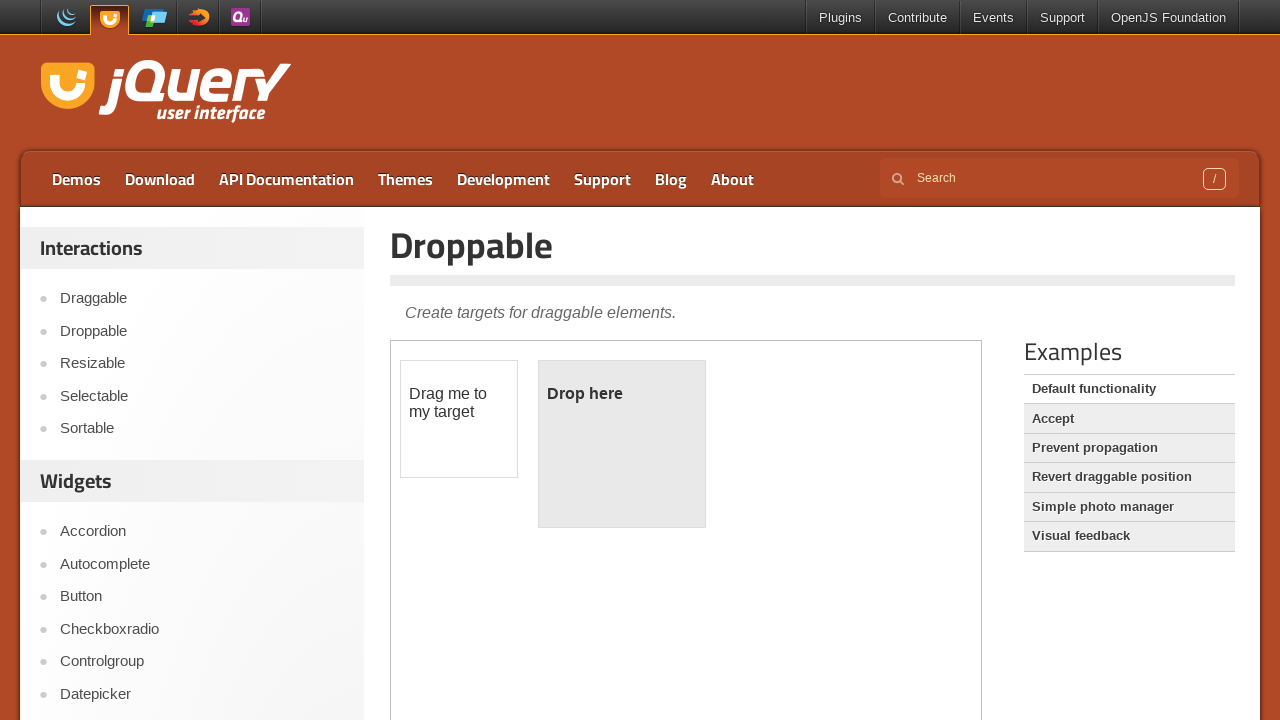

Located the draggable element within the iframe
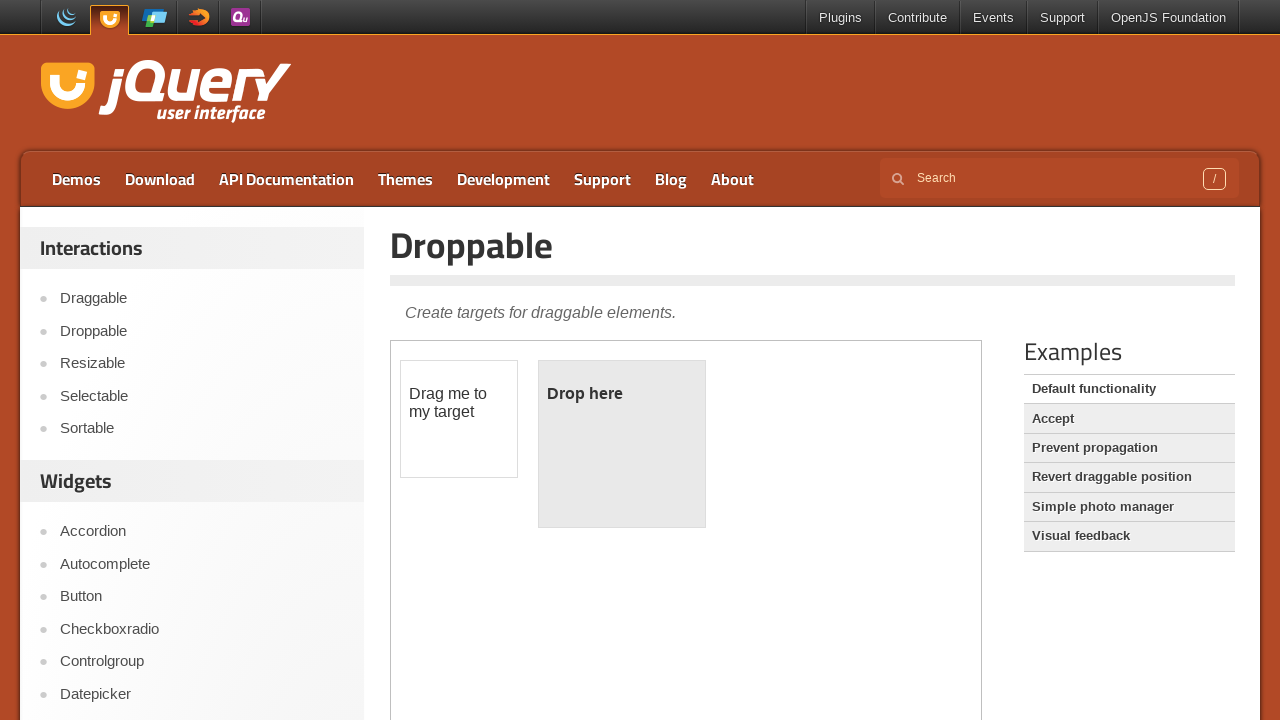

Located the droppable target area within the iframe
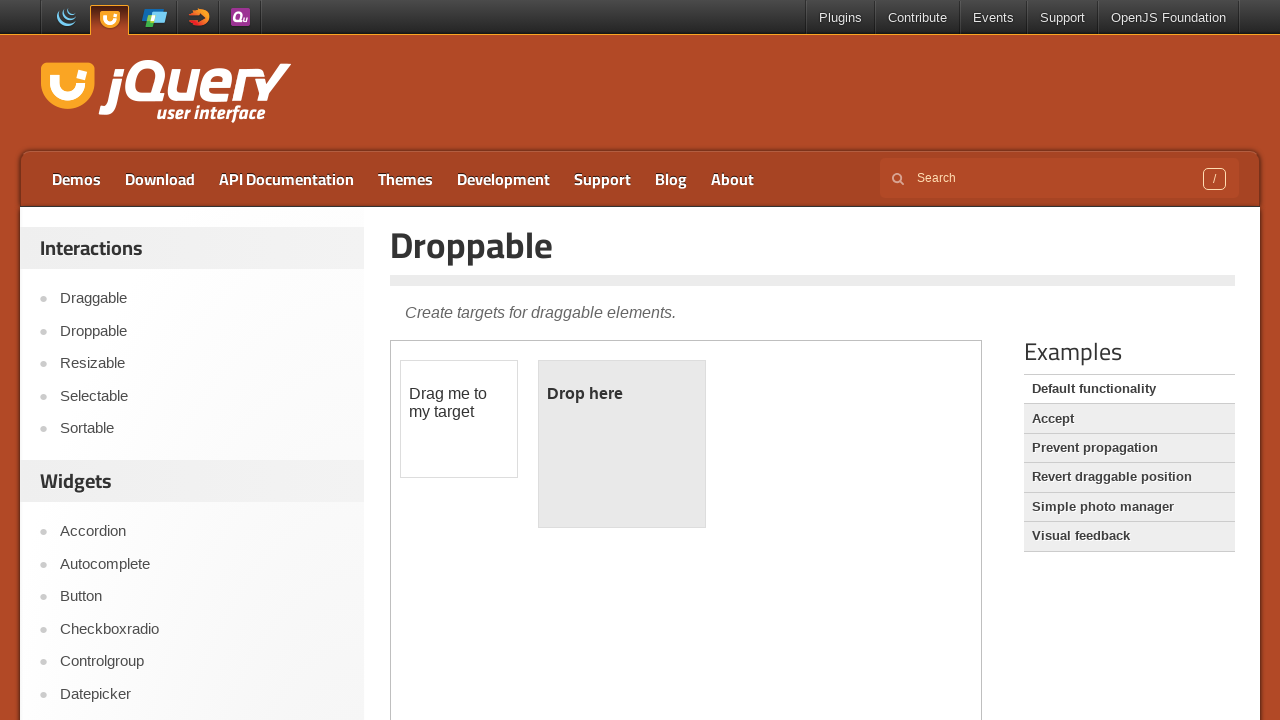

Dragged the element onto the droppable target area at (622, 444)
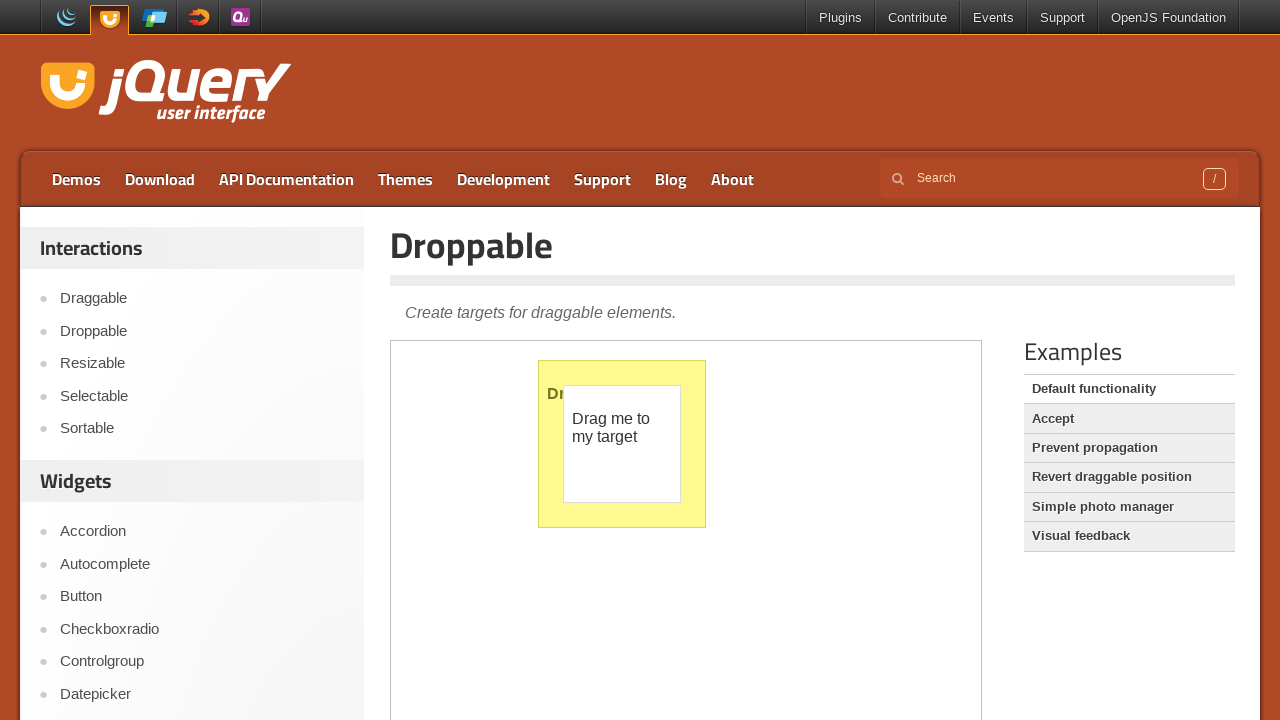

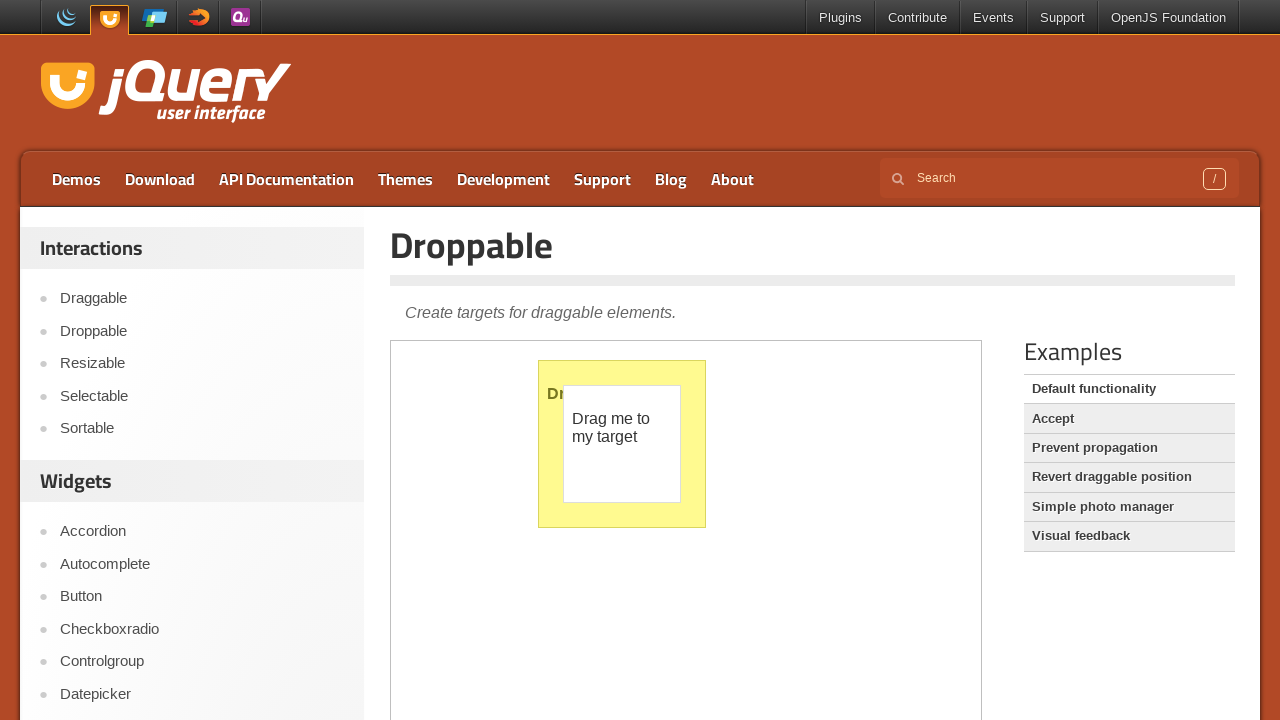